Tests page scrolling functionality by scrolling down and then back up on the website

Starting URL: https://p-del.co/

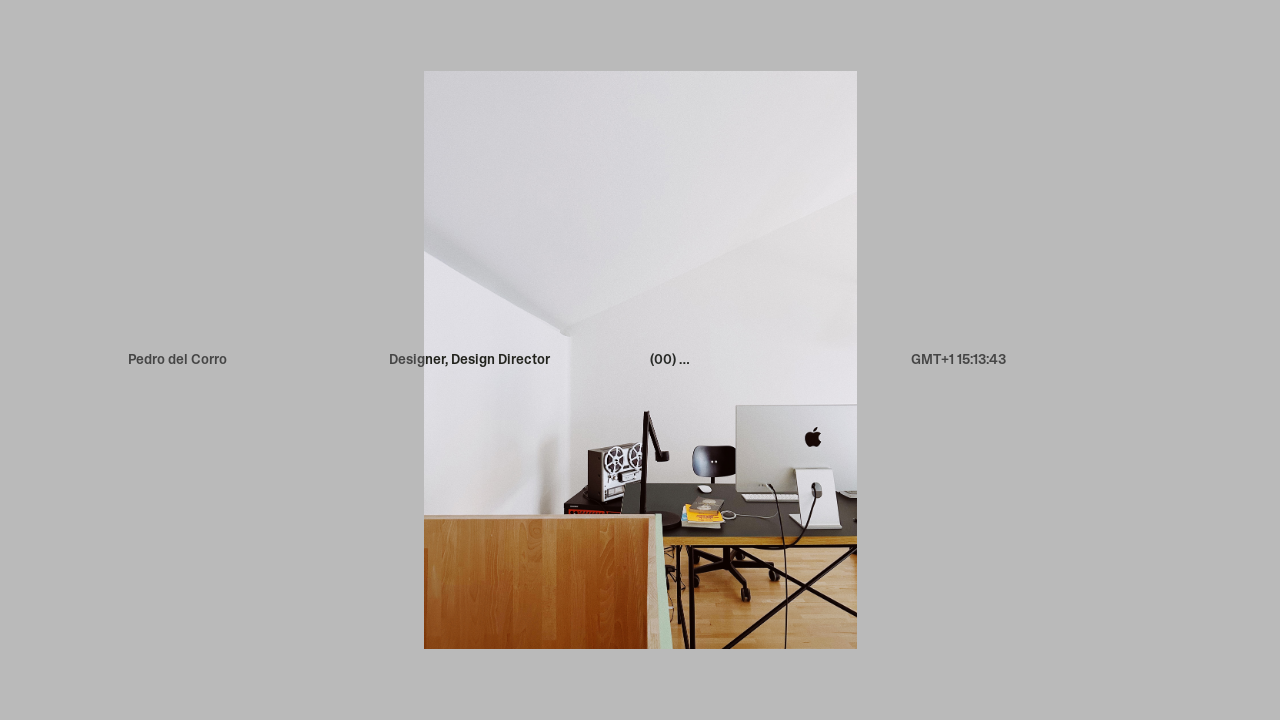

Scrolled down 3000 pixels on the page
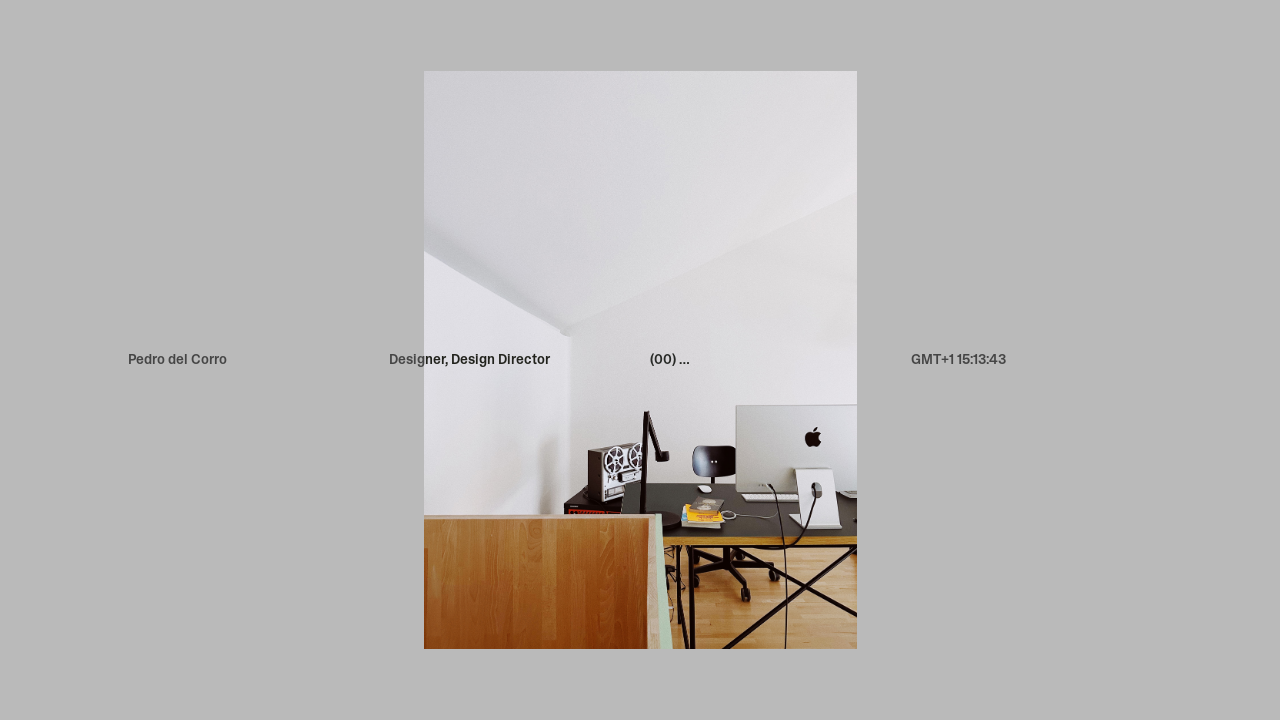

Waited 5 seconds for scroll to complete
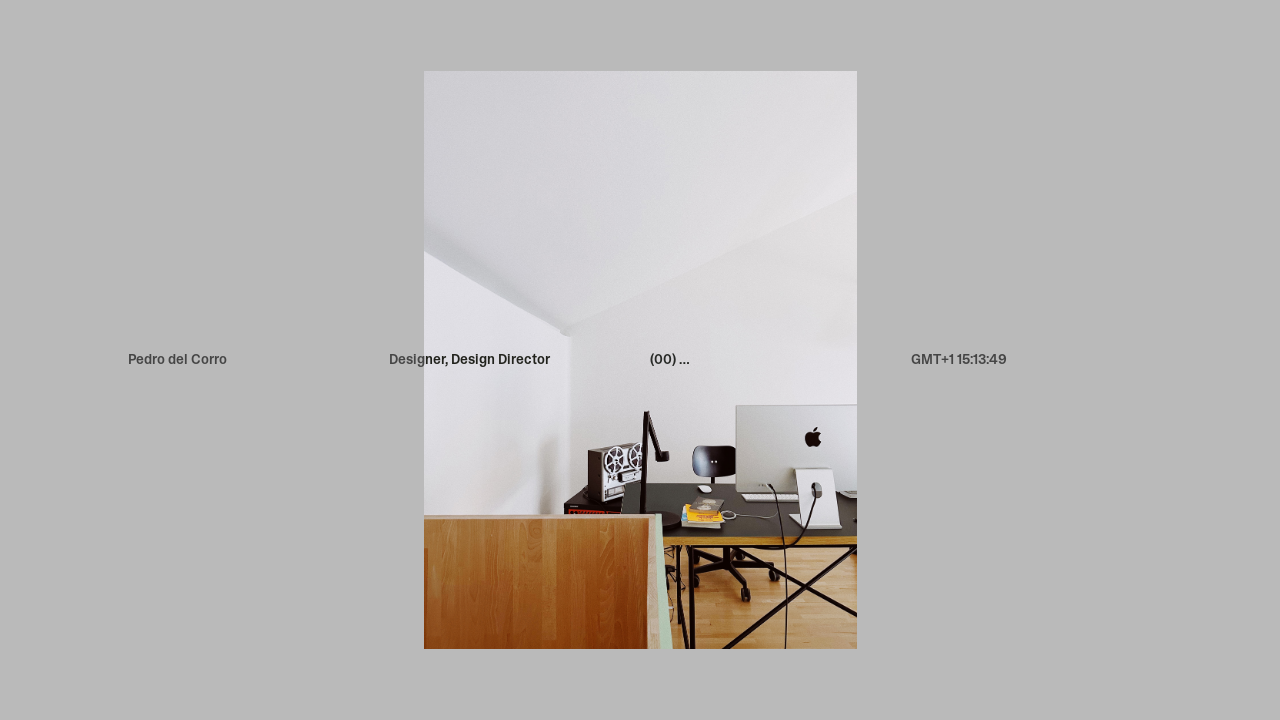

Scrolled back up 3000 pixels to original position
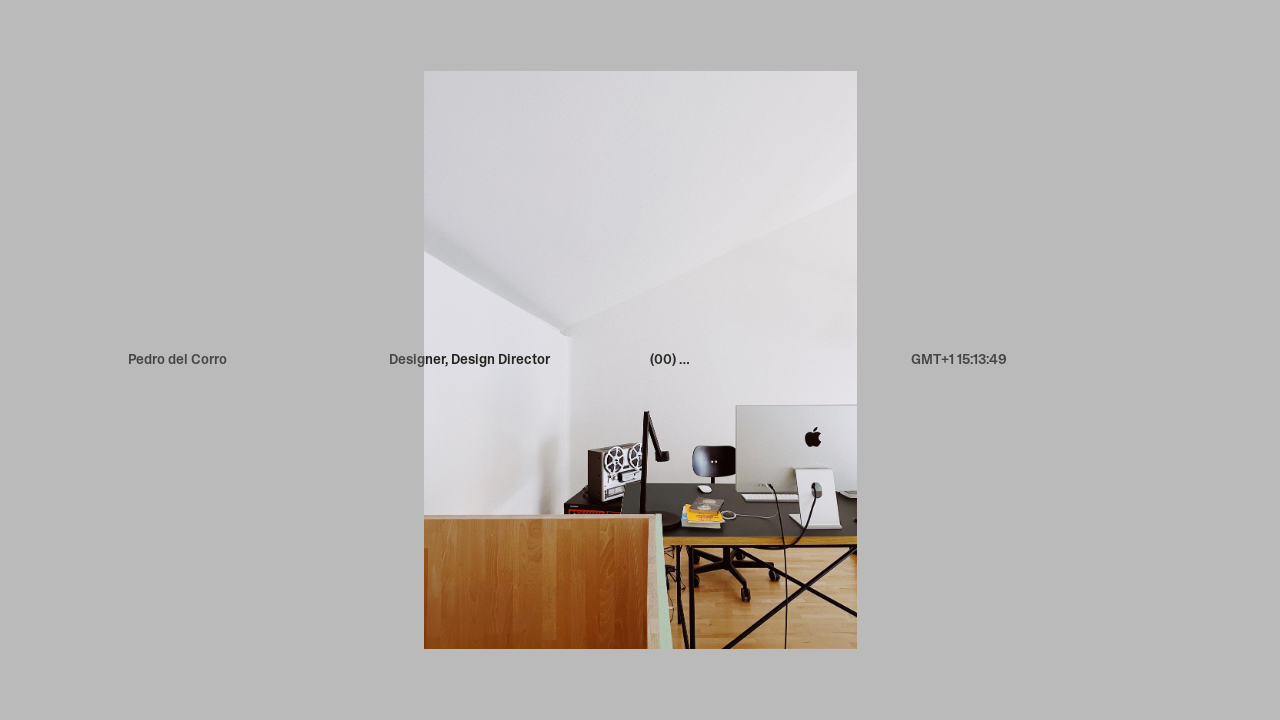

Waited 5 seconds after scrolling back up
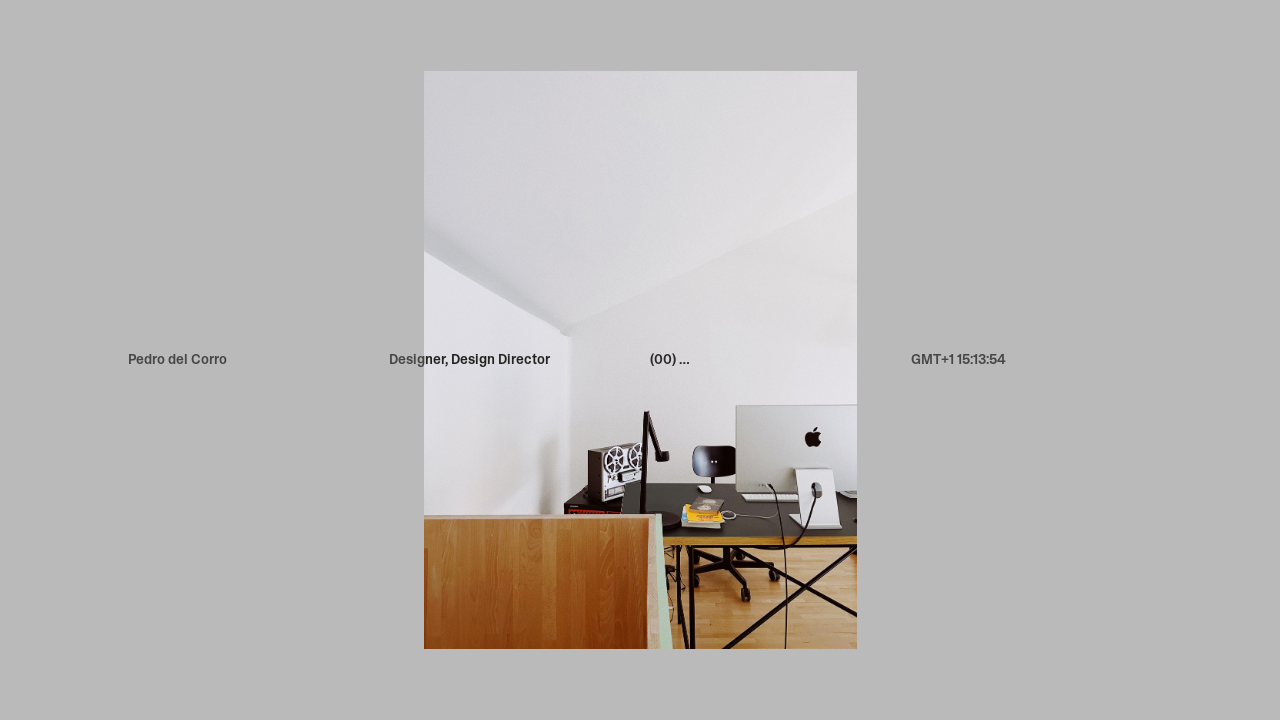

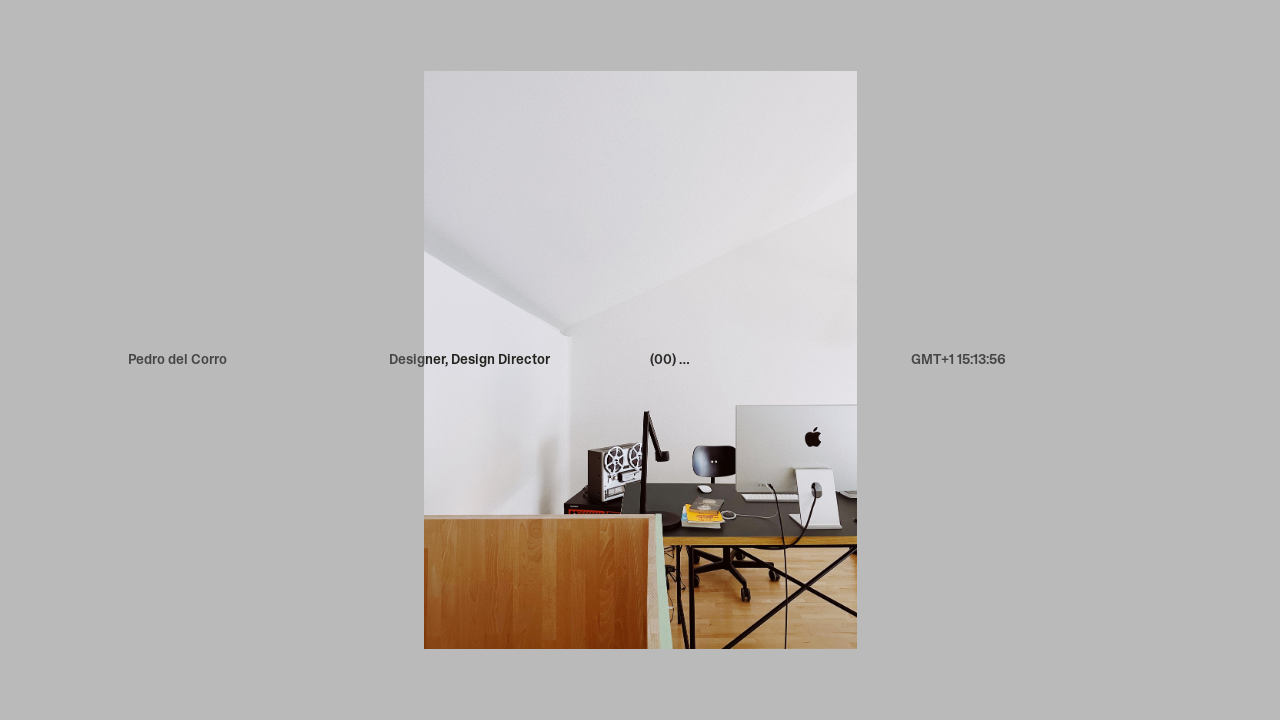